Tests typing "Hello World!!!" into an enabled text field and verifies the value is entered correctly

Starting URL: https://antoniotrindade.com.br/treinoautomacao/elementsweb.html

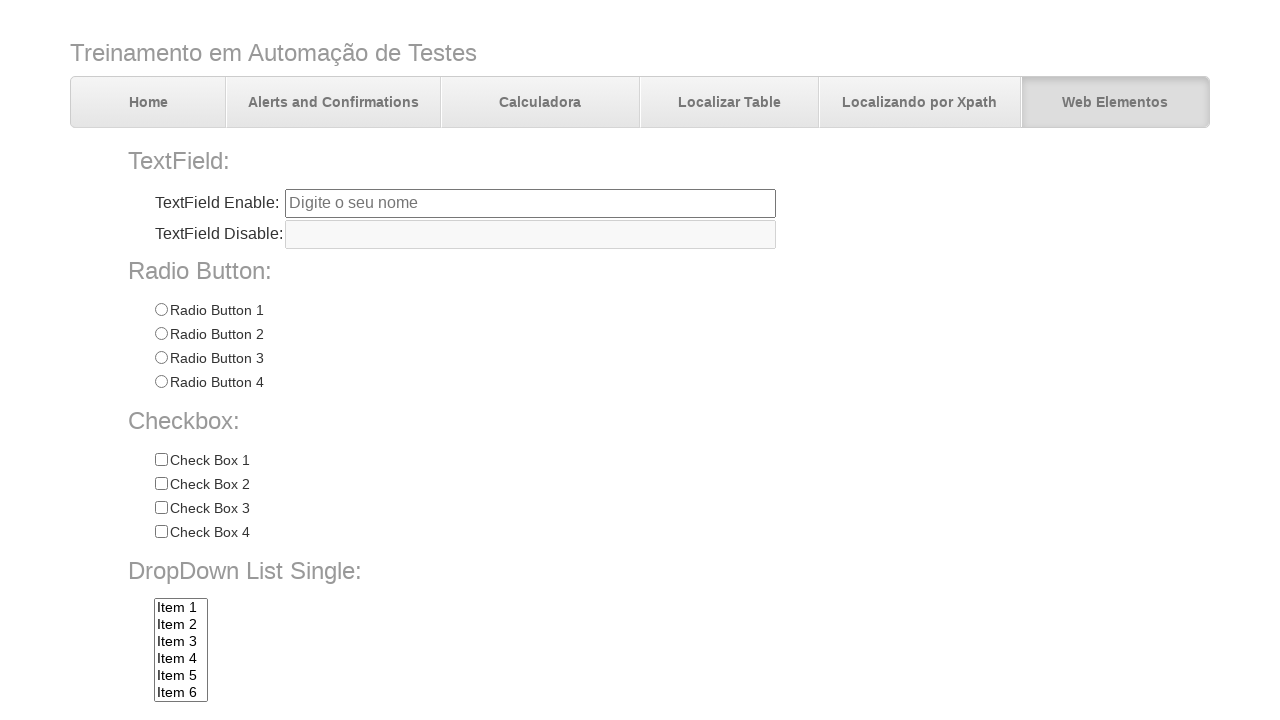

Navigated to the elements web page
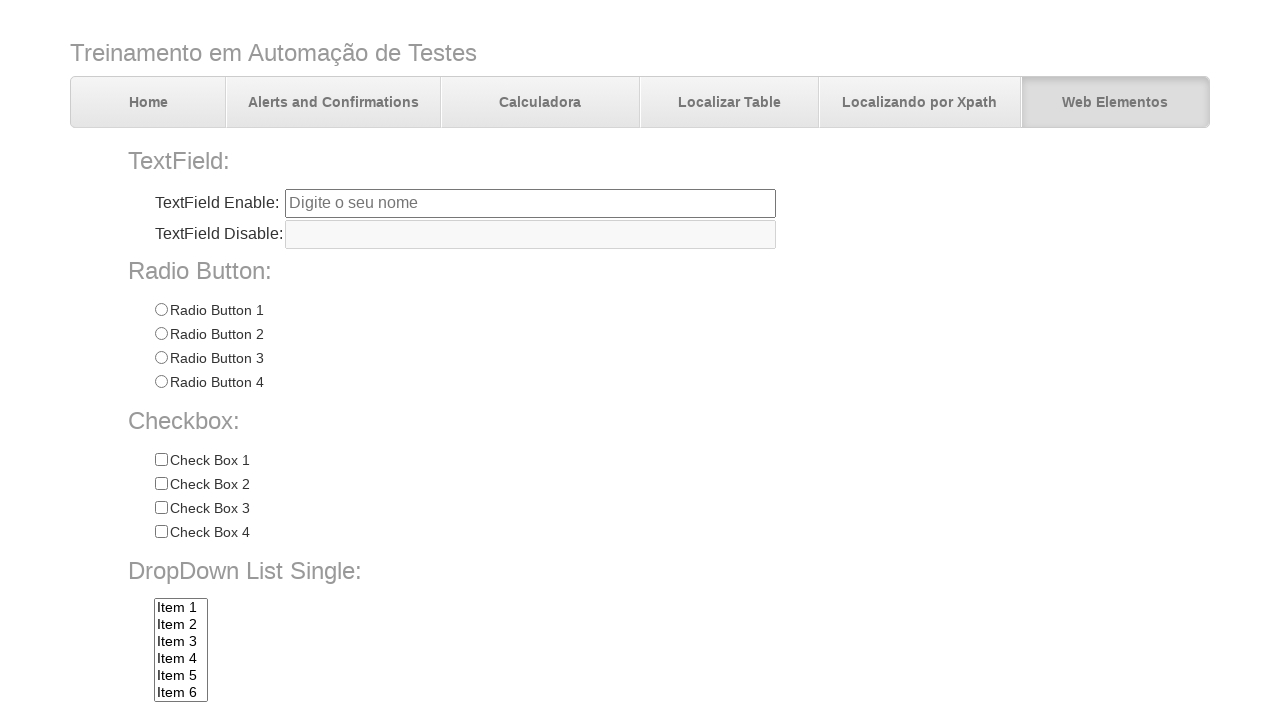

Filled the text field with 'Hello World!!!' on input[name='txtbox1']
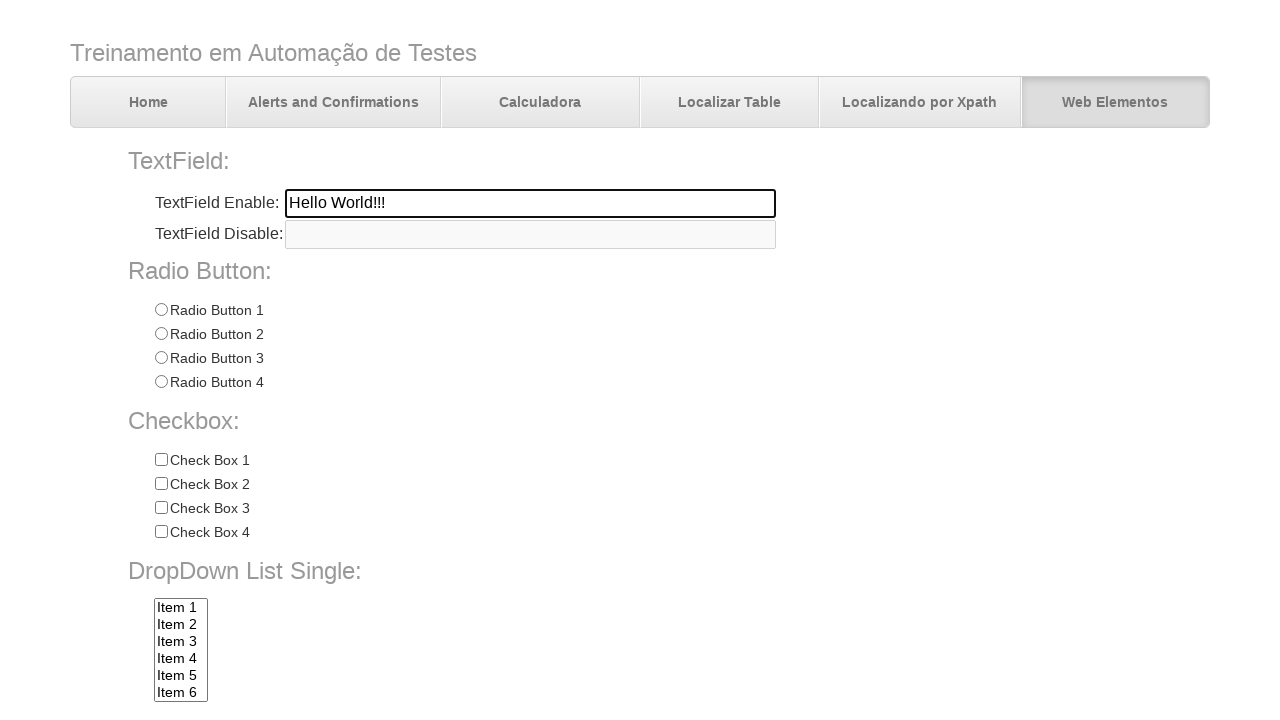

Verified that the text field contains 'Hello World!!!'
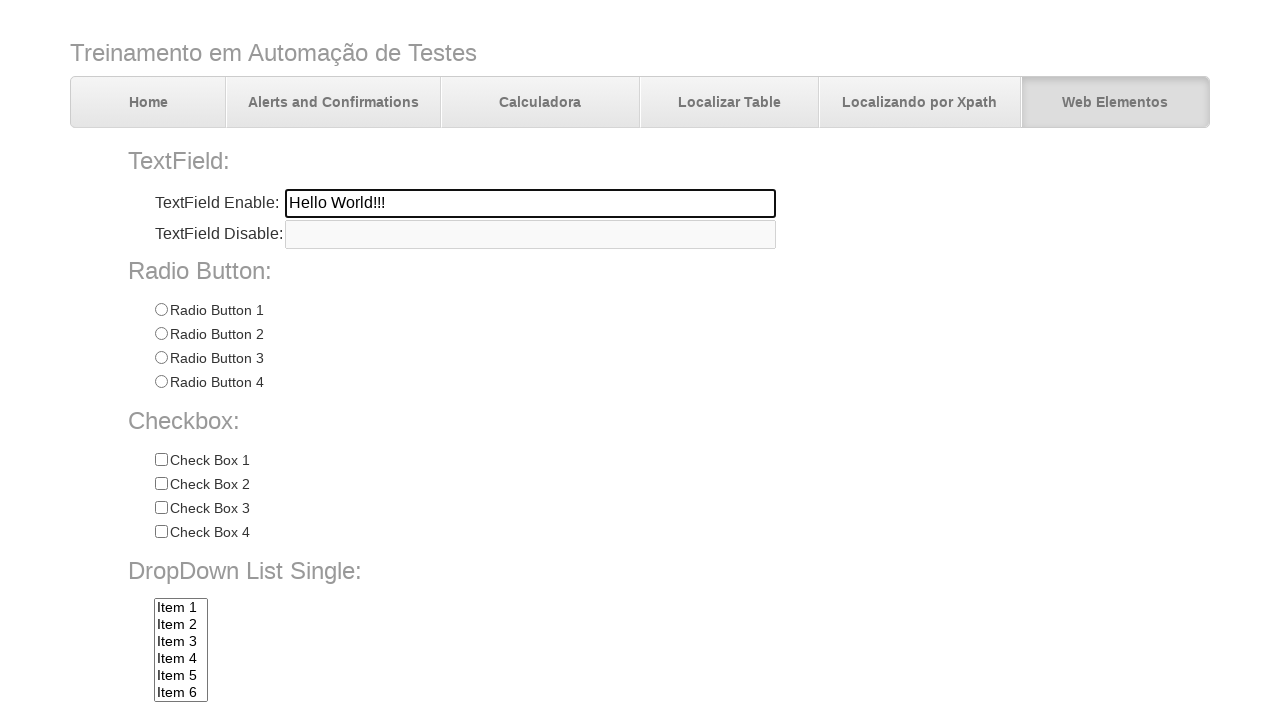

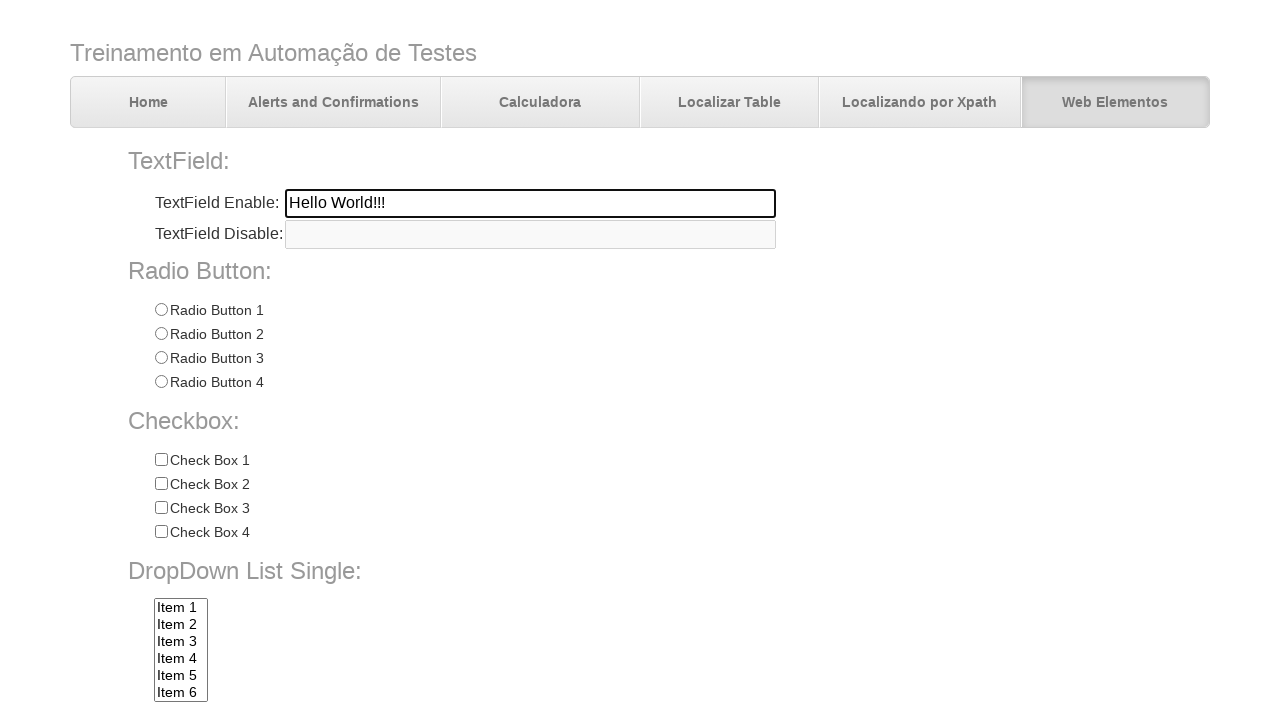